Tests a loading images page by waiting for an image element to load and verifying it has a source attribute

Starting URL: https://bonigarcia.dev/selenium-webdriver-java/loading-images.html

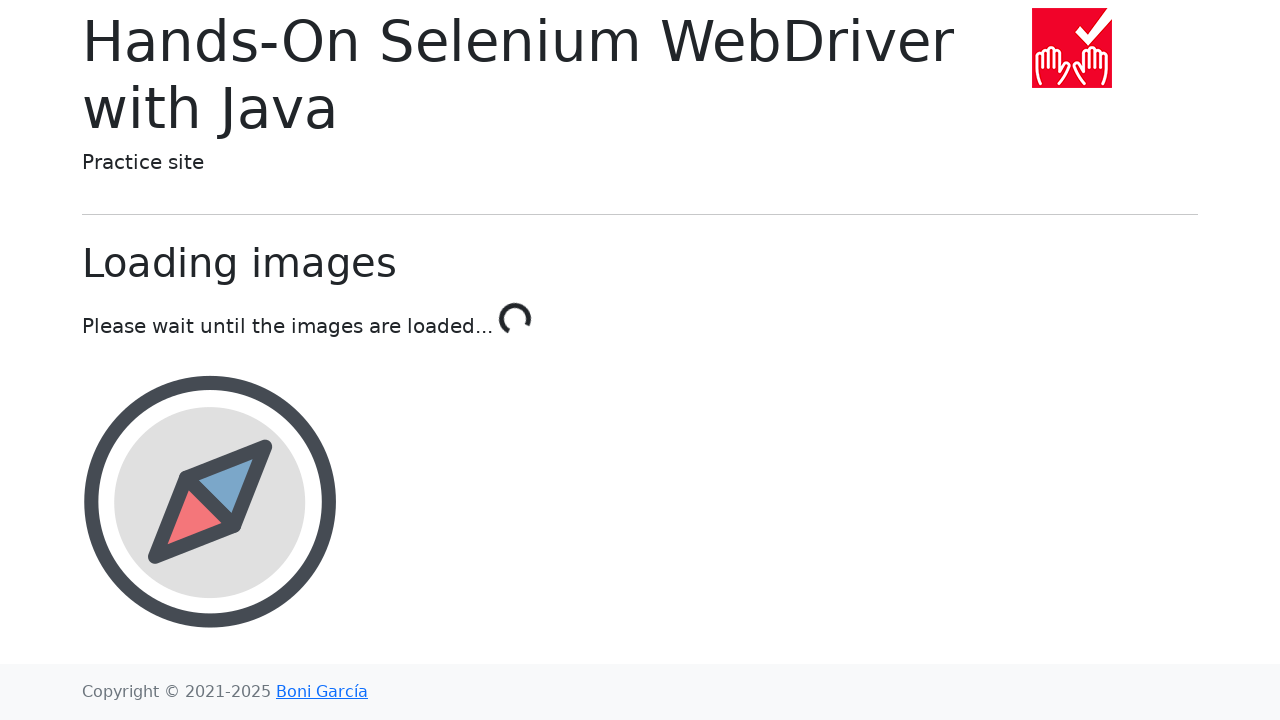

Navigated to loading images test page
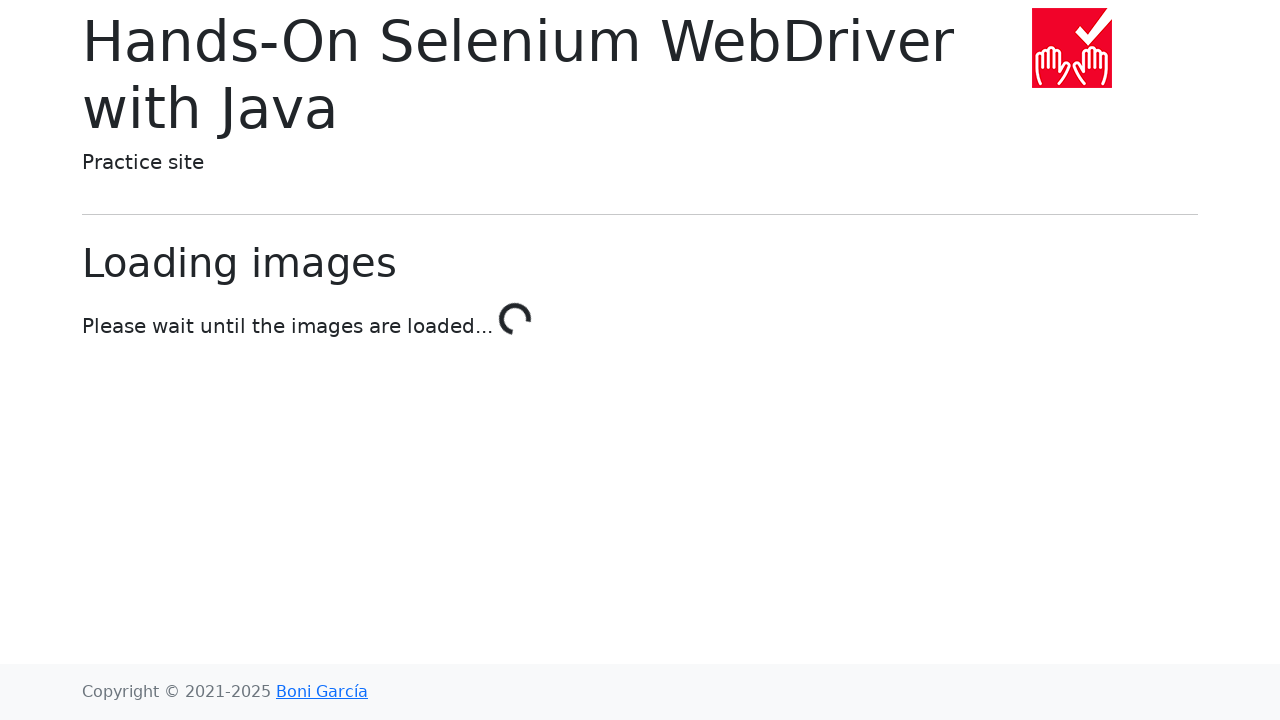

Award image element loaded and became visible
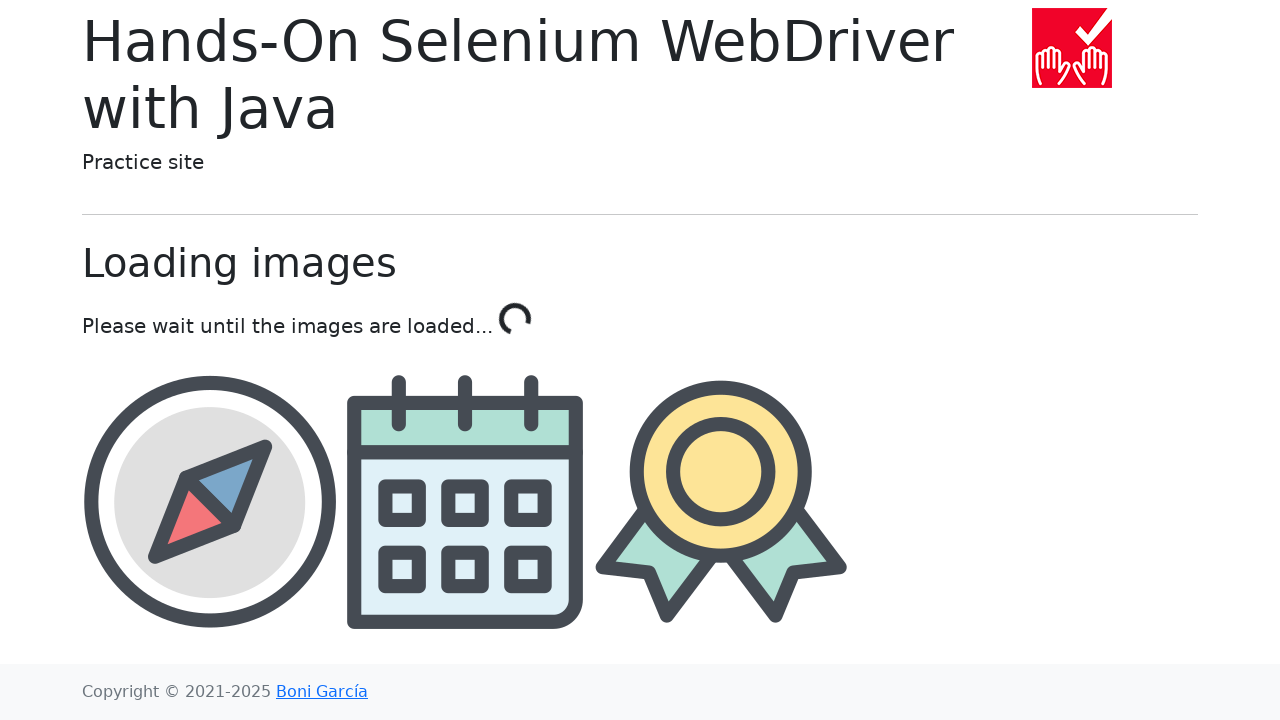

Retrieved src attribute from award image: img/award.png
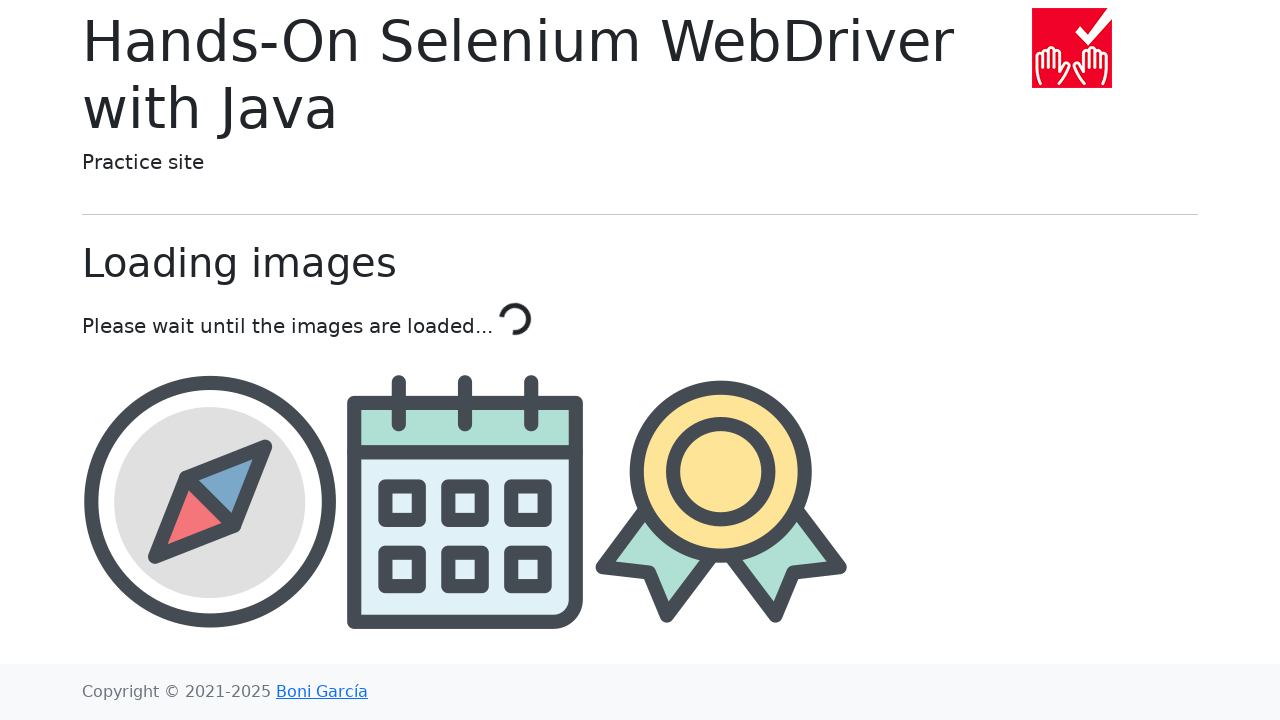

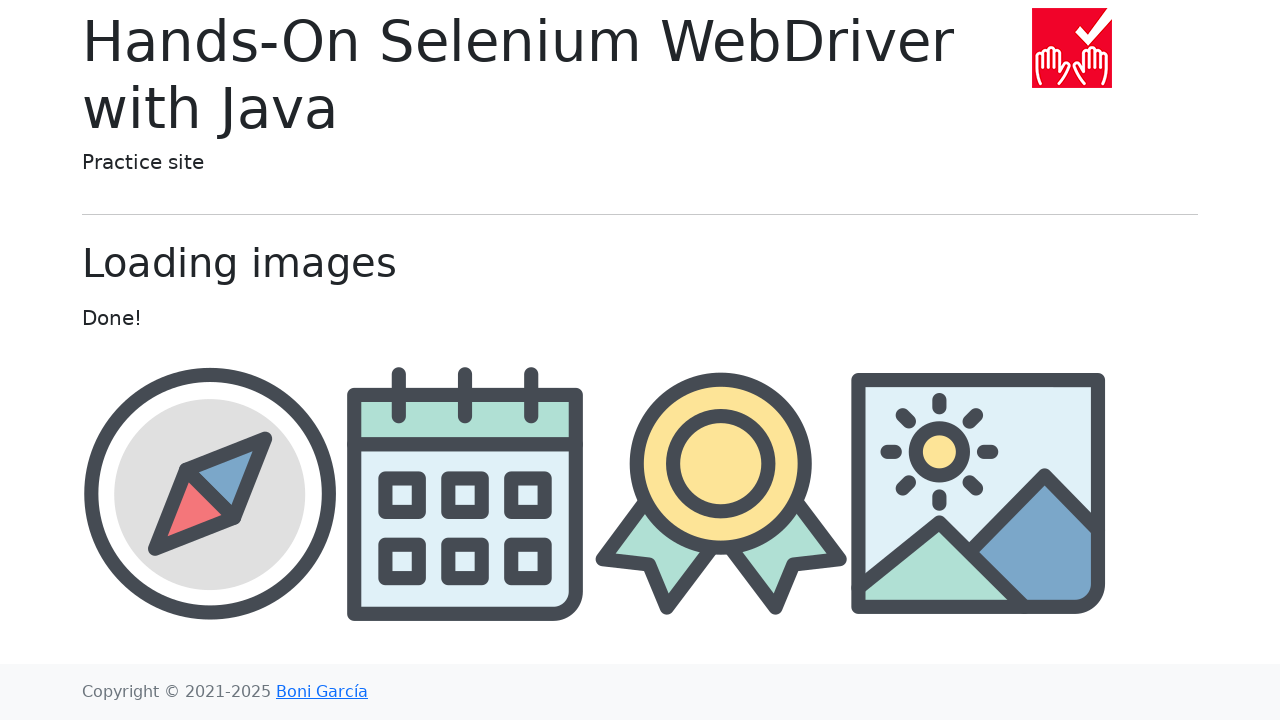